Verifies that all certificate links open in a new tab

Starting URL: https://m4den.github.io/Portfolio/

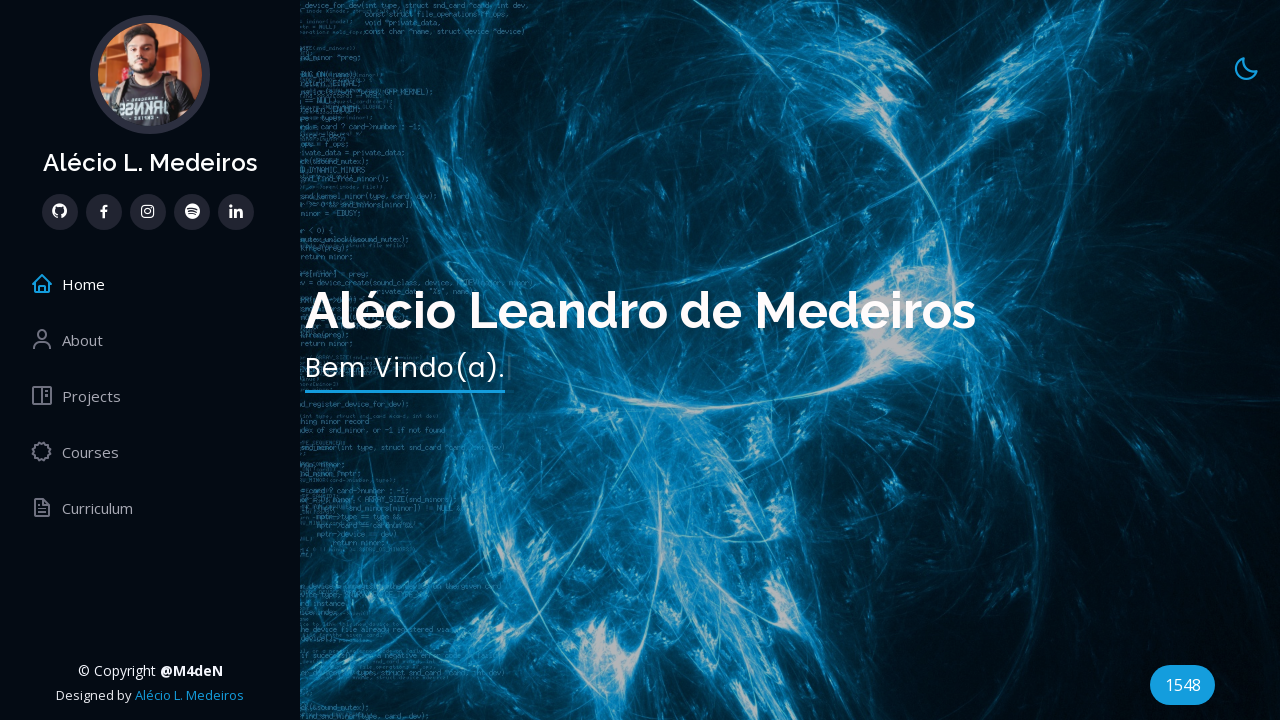

Waited for course items to load
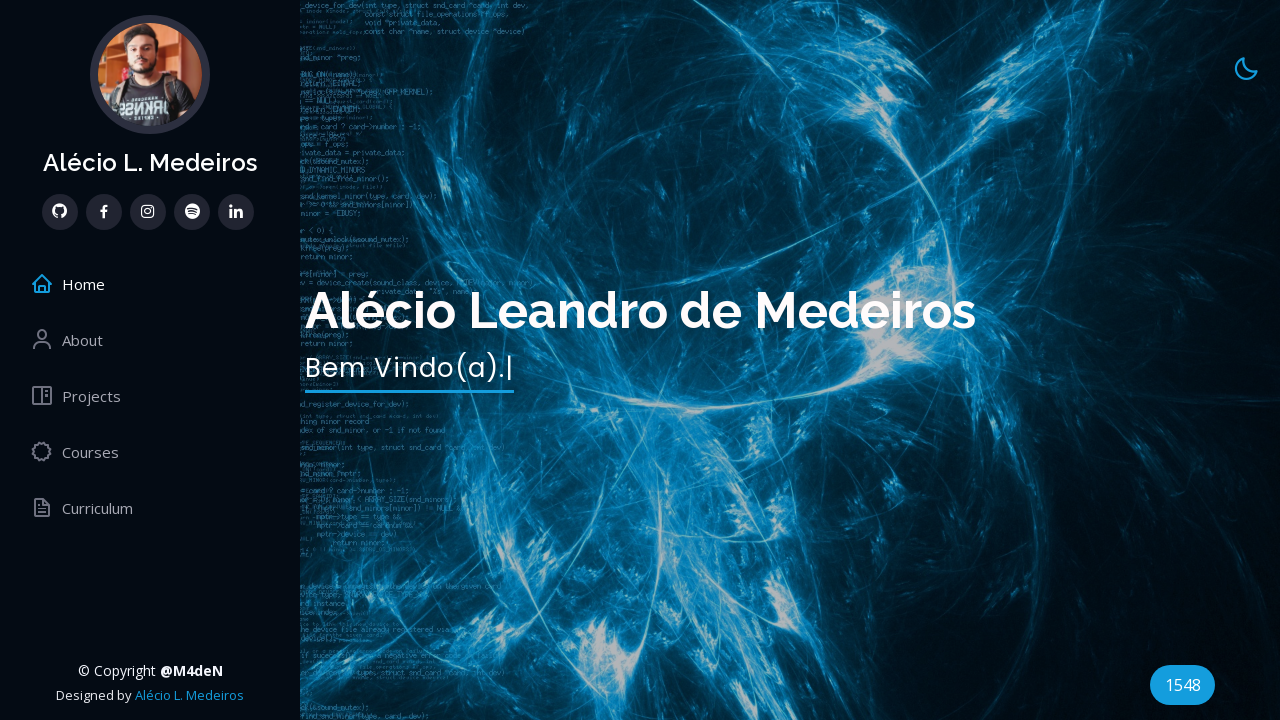

Located all certificate links with target='_blank' attribute
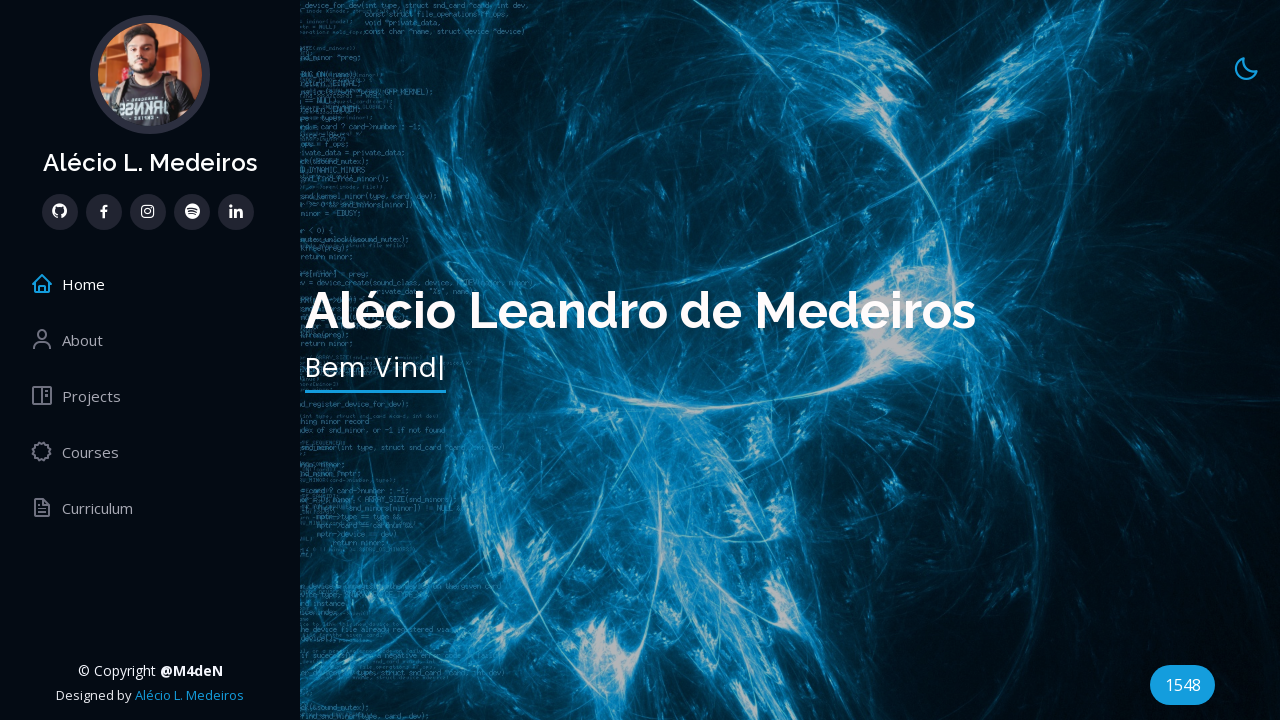

Verified certificate link has target='_blank' attribute
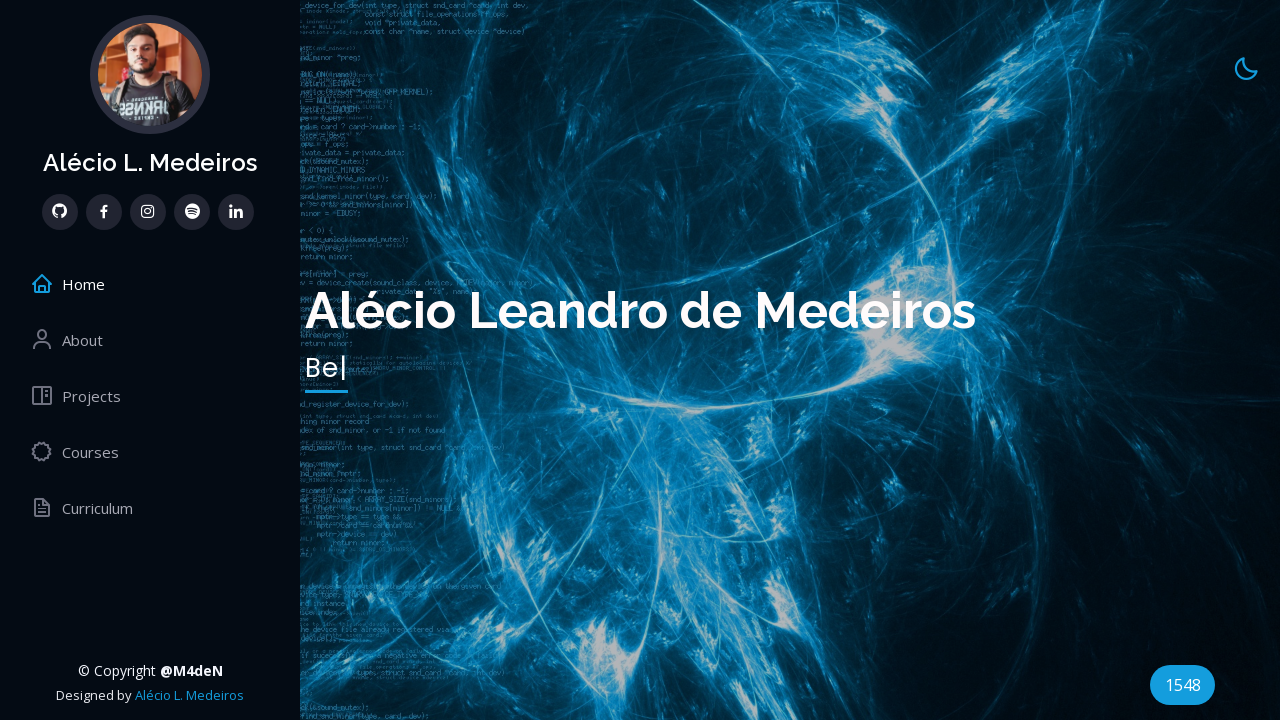

Verified certificate link has target='_blank' attribute
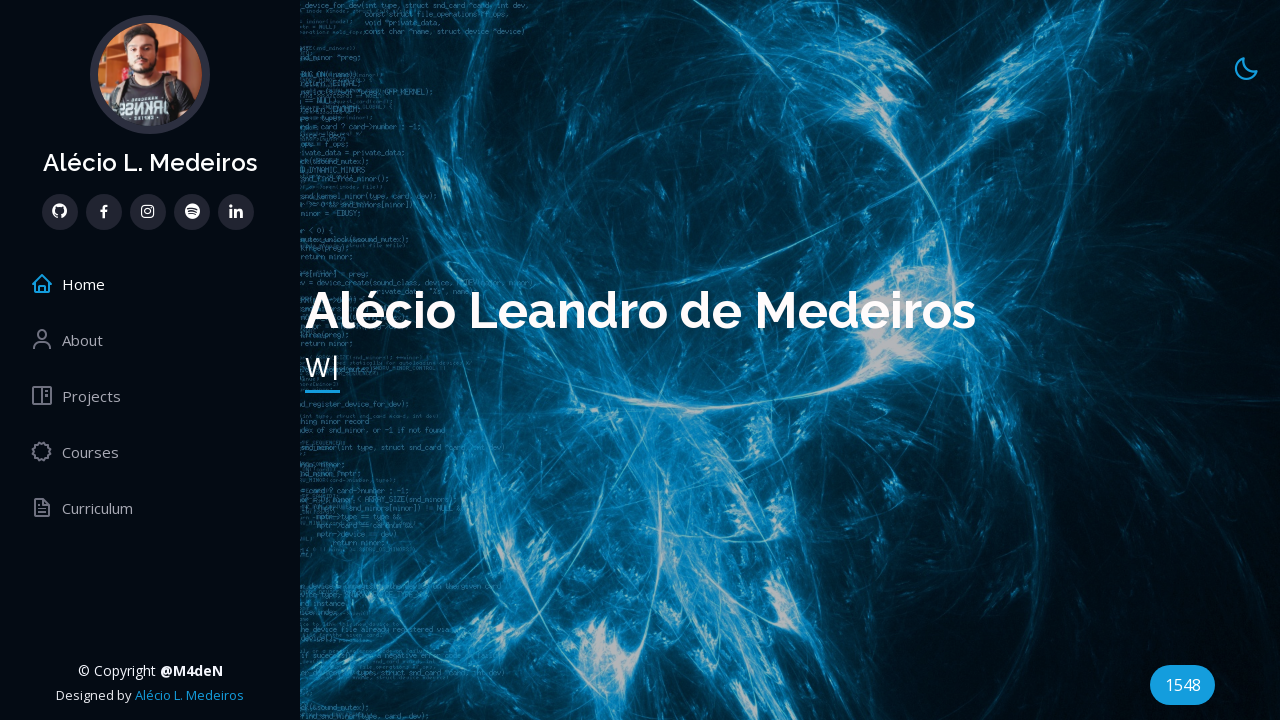

Verified certificate link has target='_blank' attribute
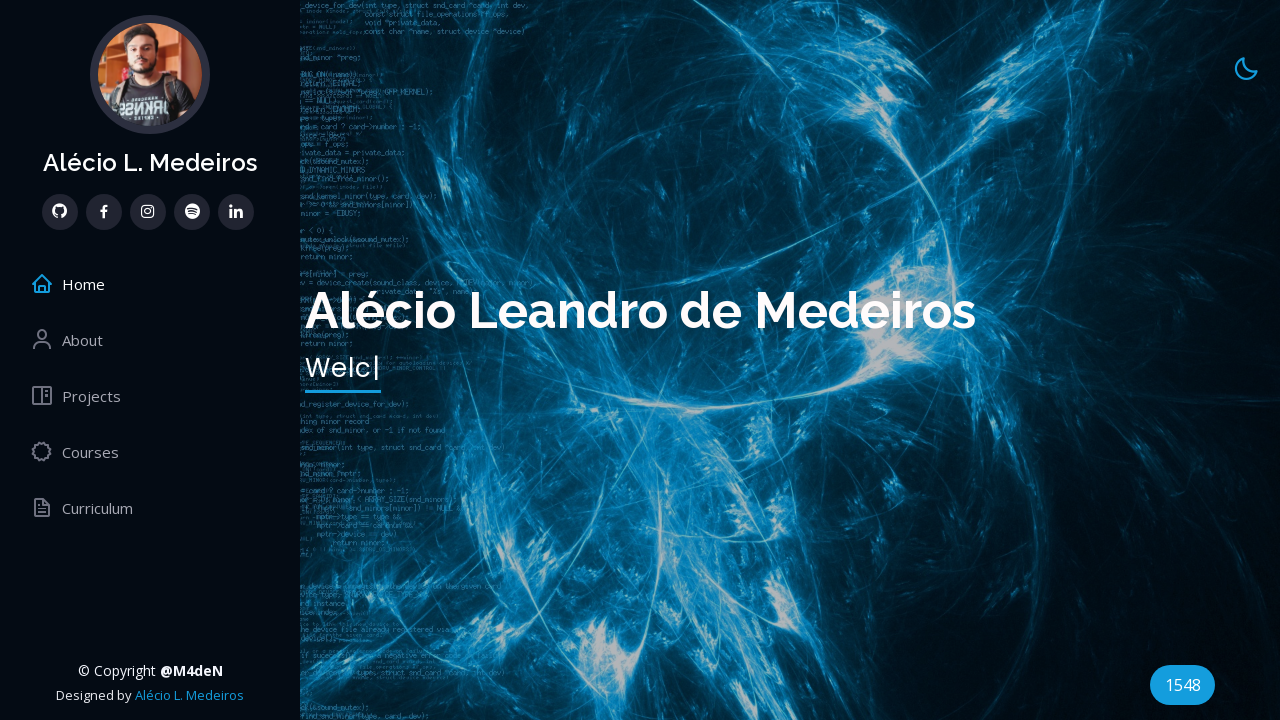

Verified certificate link has target='_blank' attribute
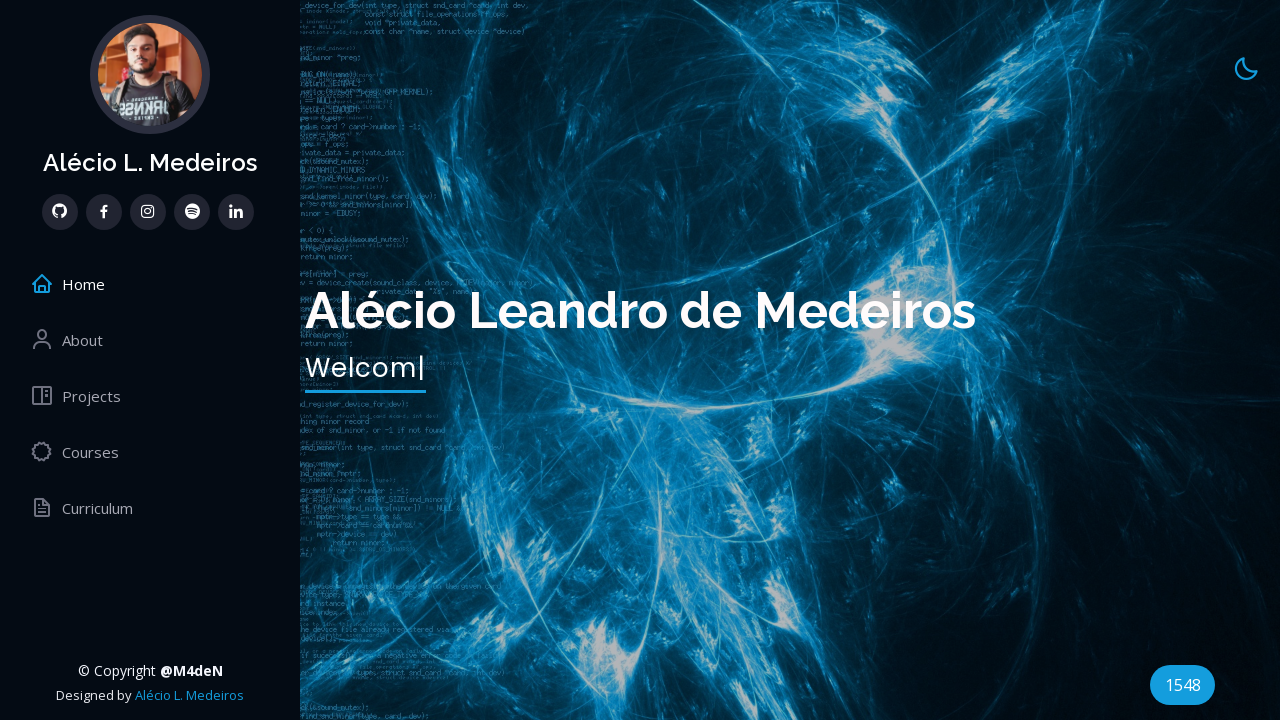

Verified certificate link has target='_blank' attribute
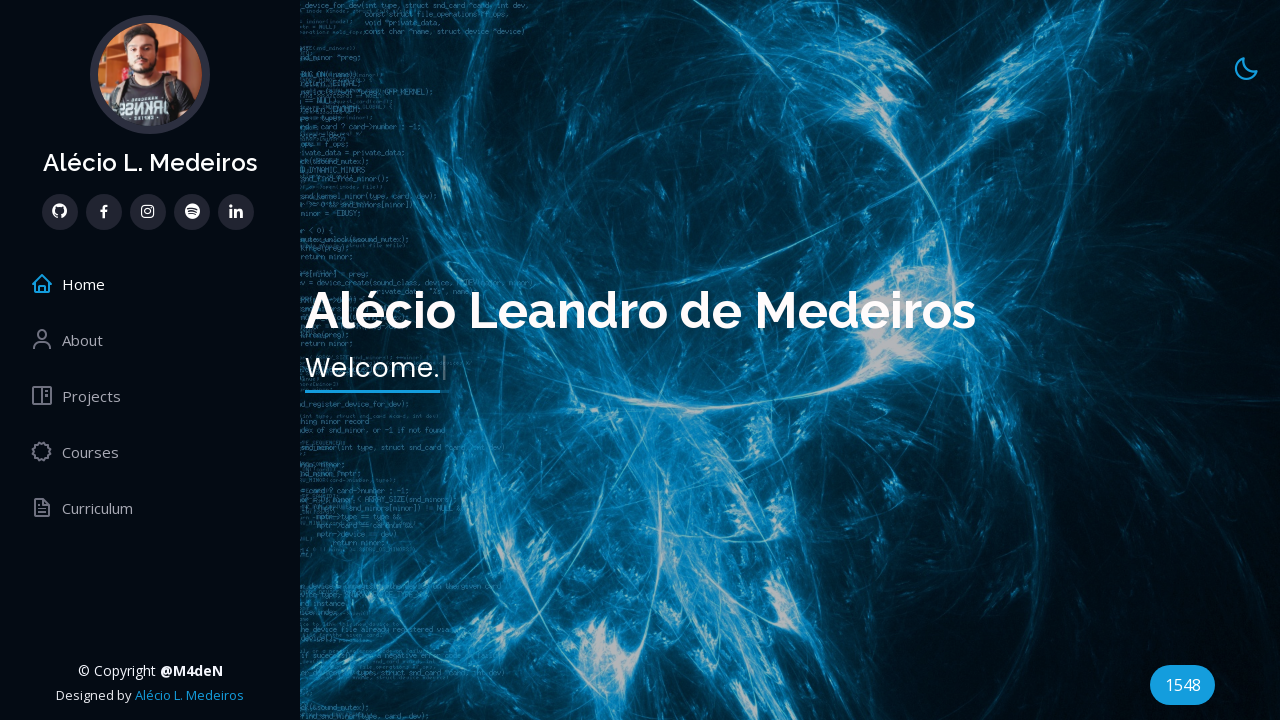

Verified certificate link has target='_blank' attribute
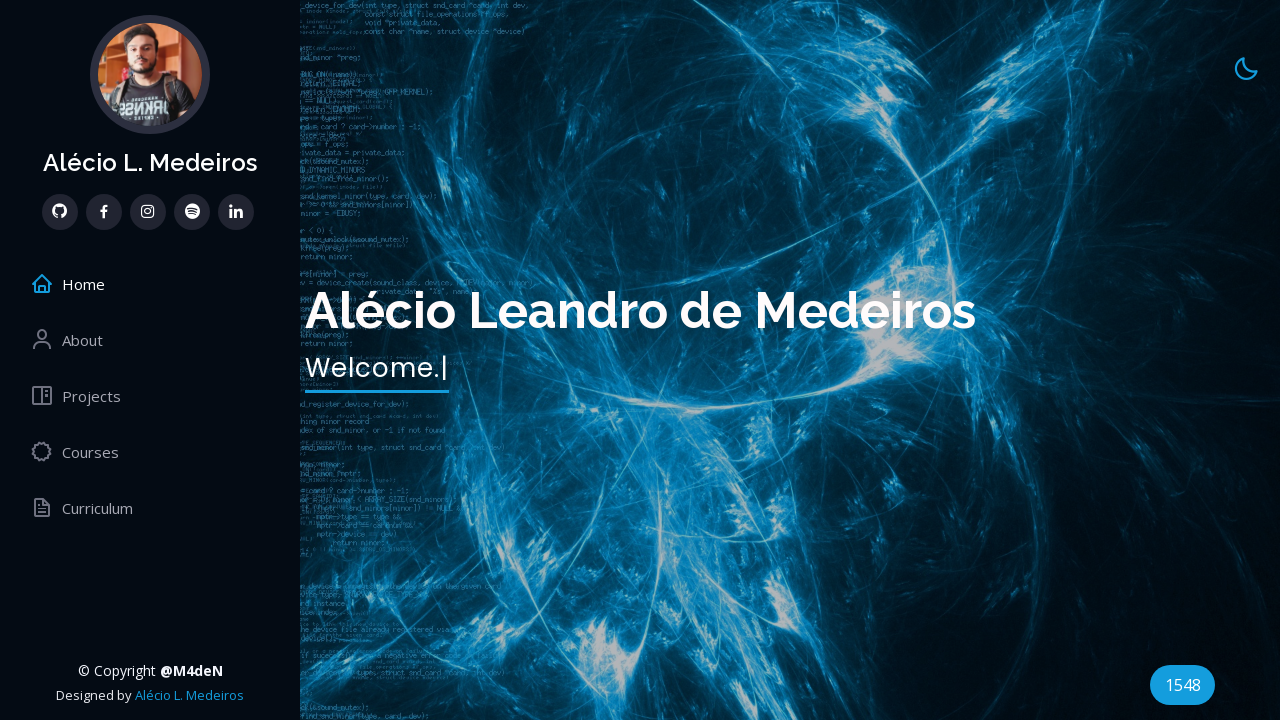

Verified certificate link has target='_blank' attribute
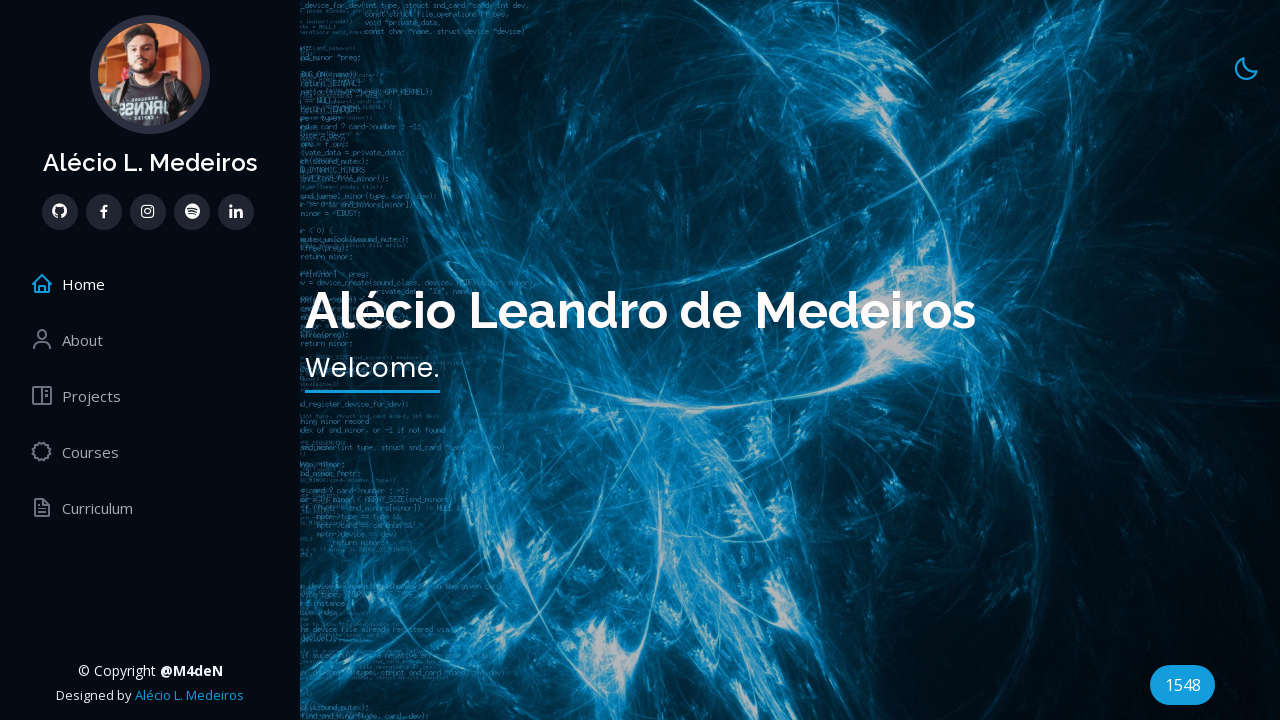

Verified certificate link has target='_blank' attribute
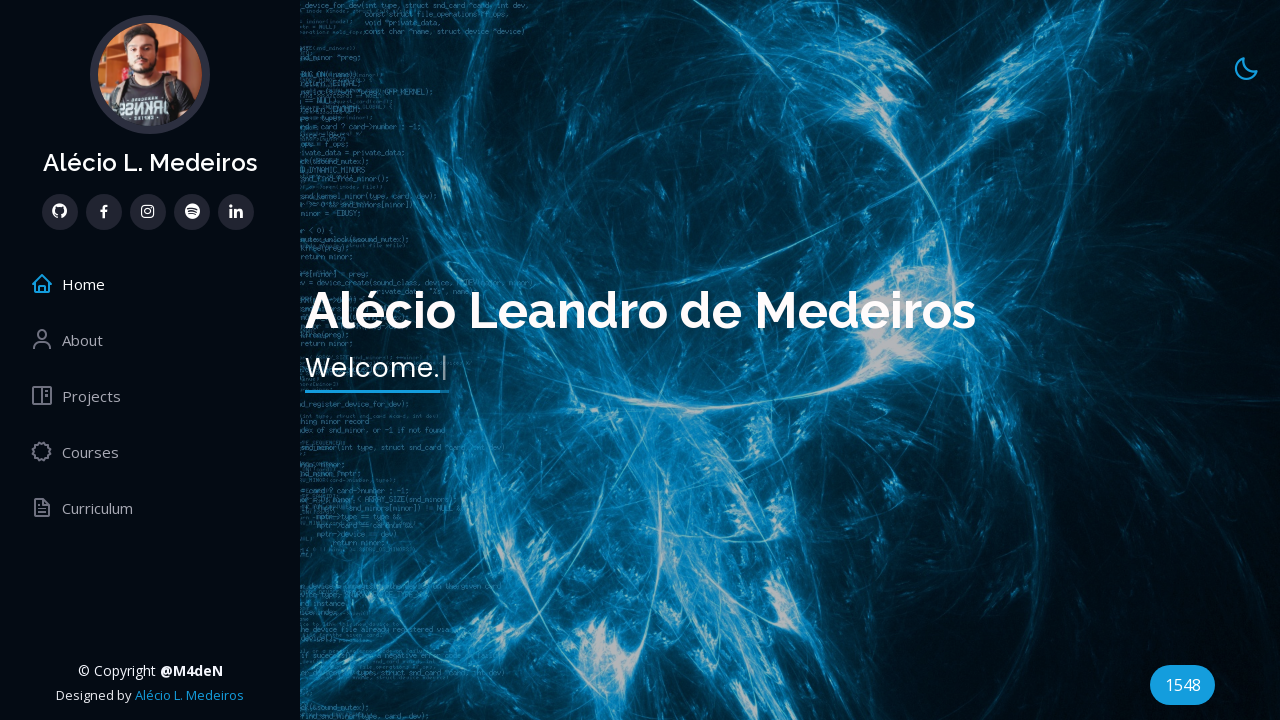

Verified certificate link has target='_blank' attribute
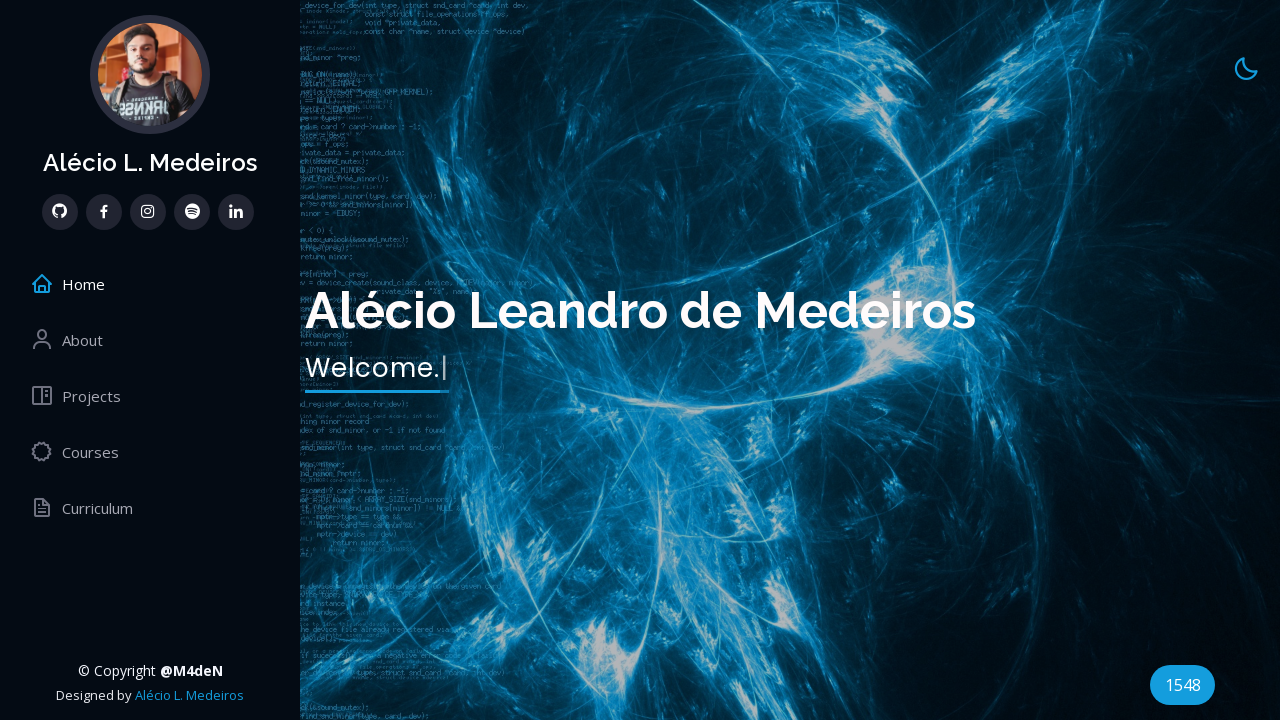

Verified certificate link has target='_blank' attribute
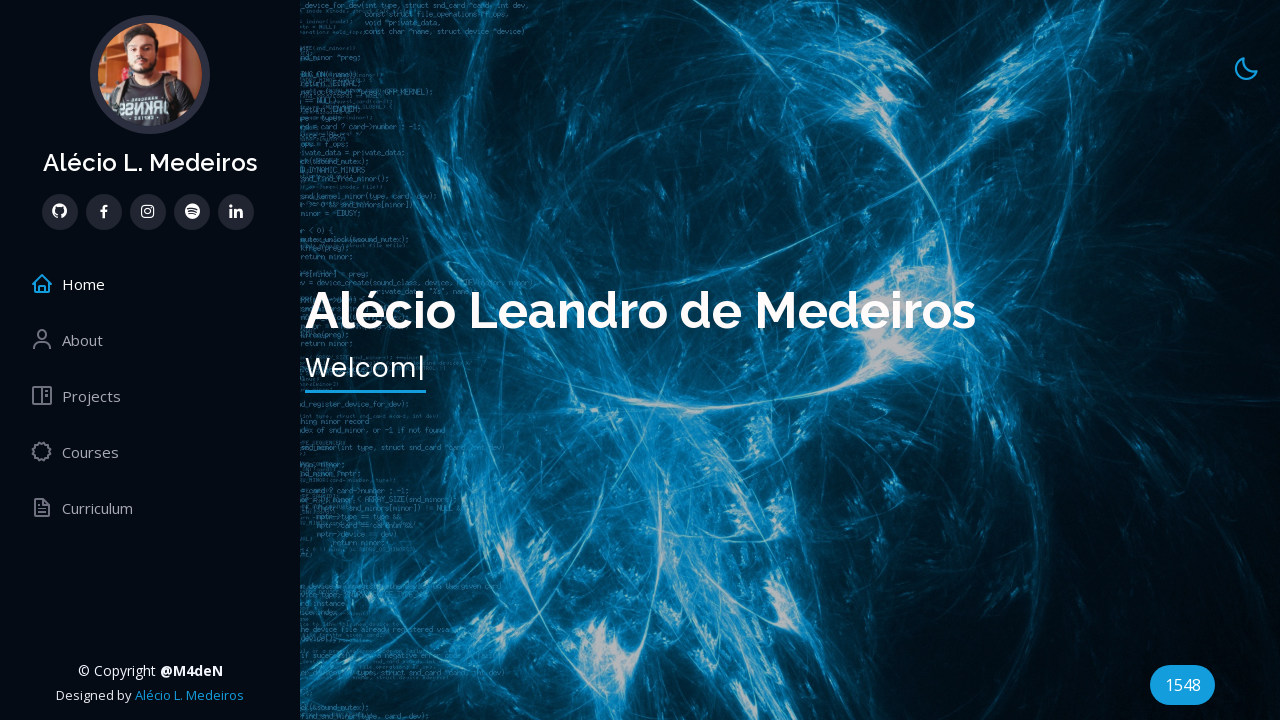

Verified certificate link has target='_blank' attribute
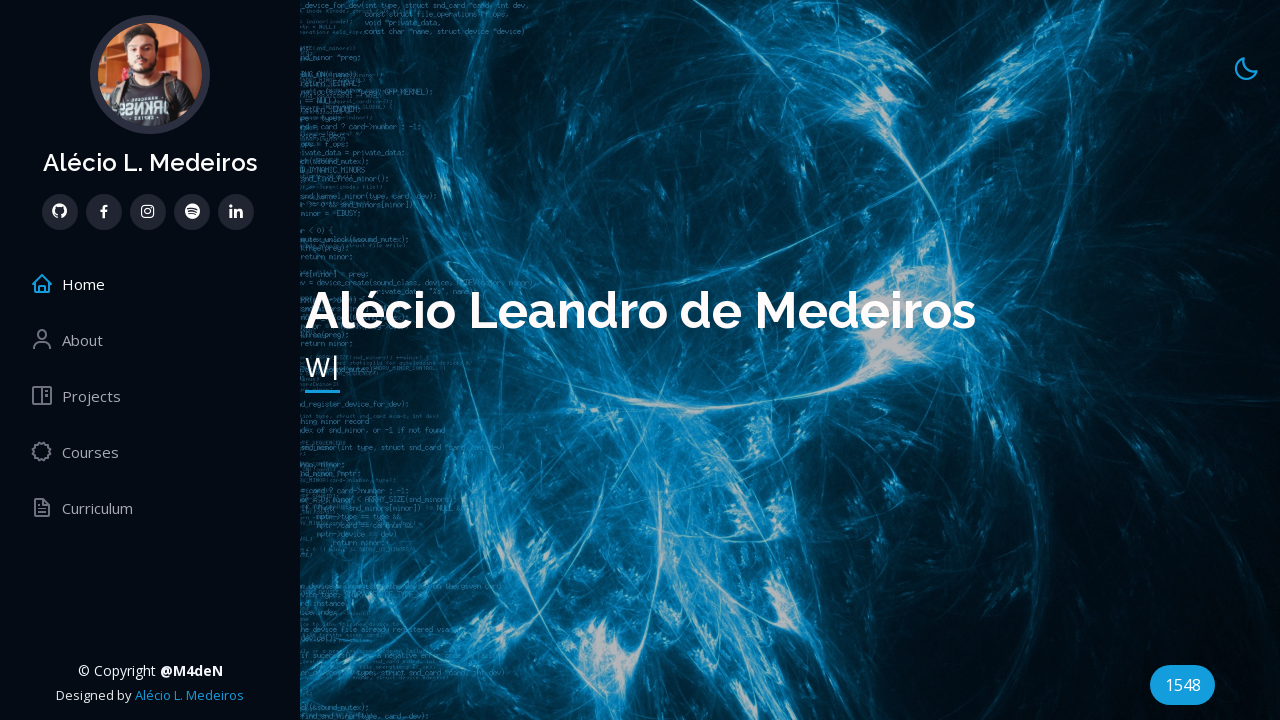

Verified certificate link has target='_blank' attribute
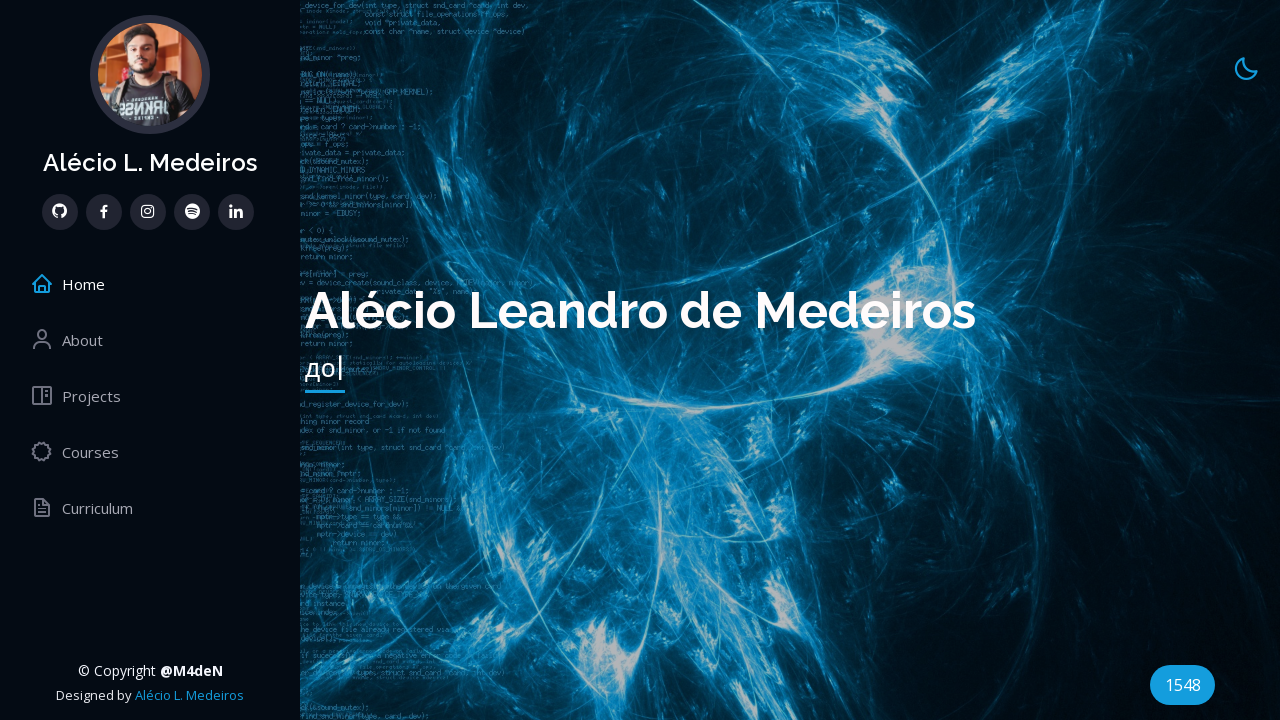

Verified certificate link has target='_blank' attribute
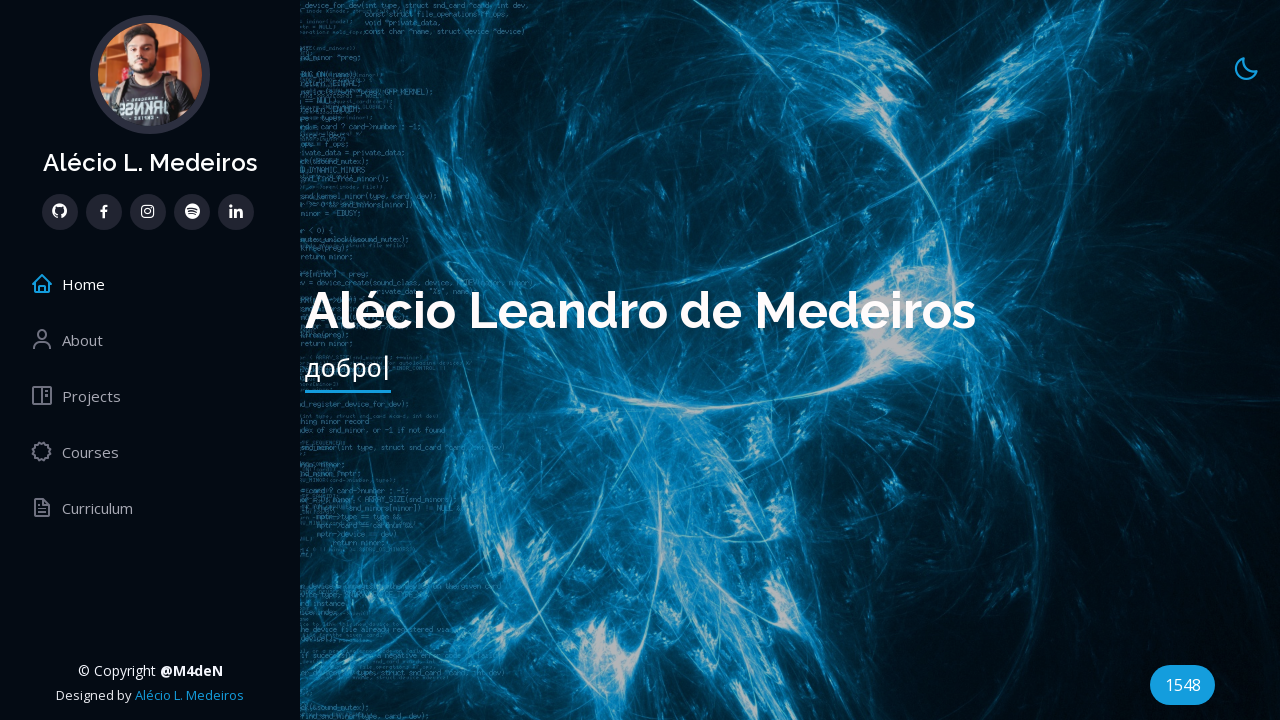

Verified certificate link has target='_blank' attribute
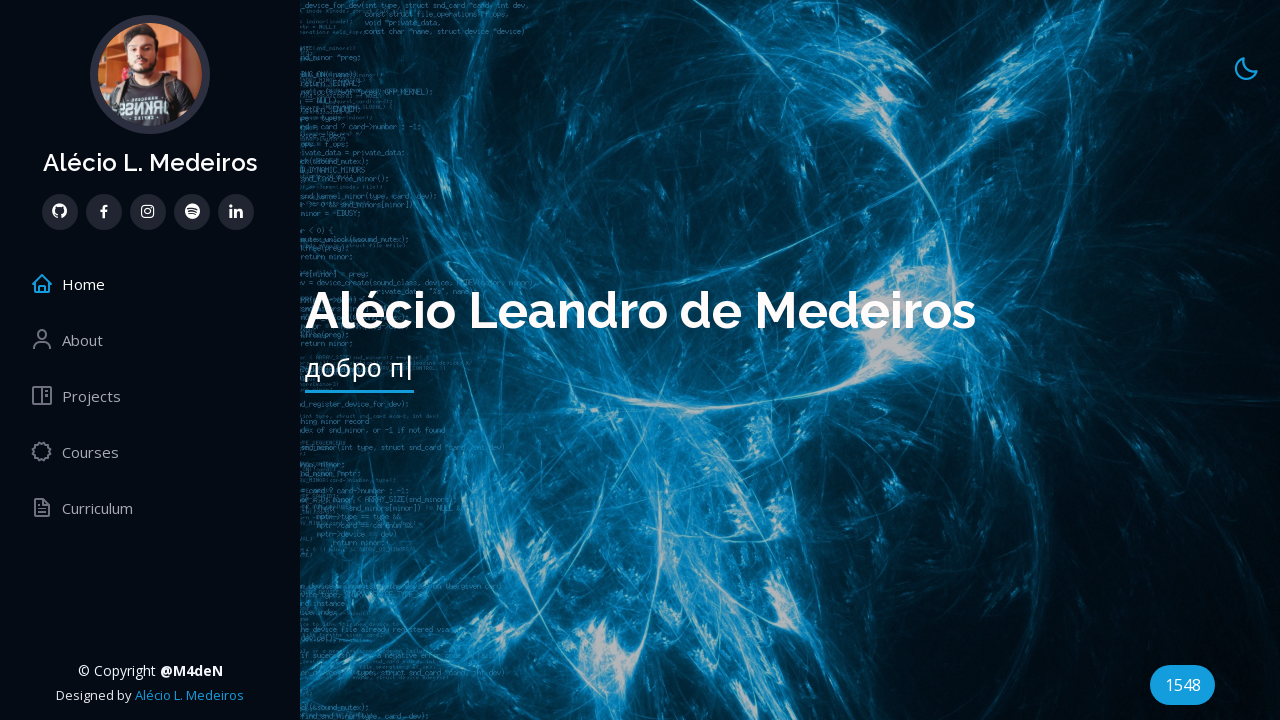

Verified certificate link has target='_blank' attribute
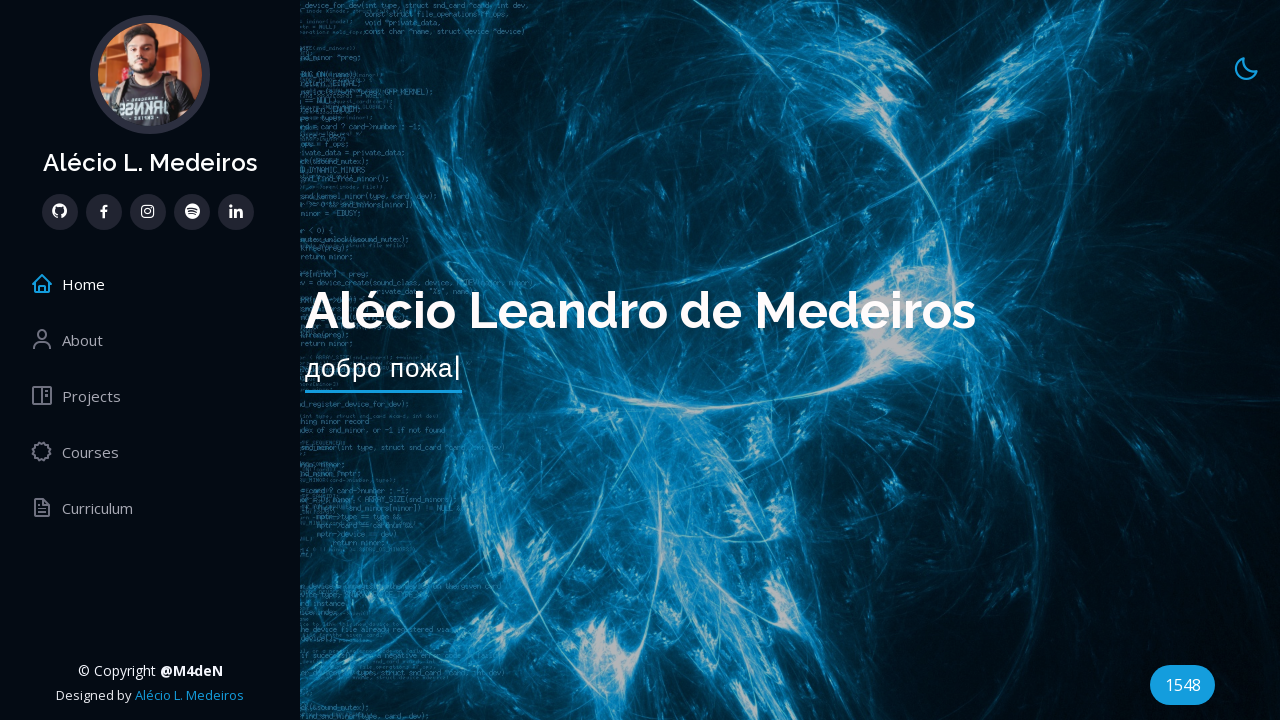

Verified certificate link has target='_blank' attribute
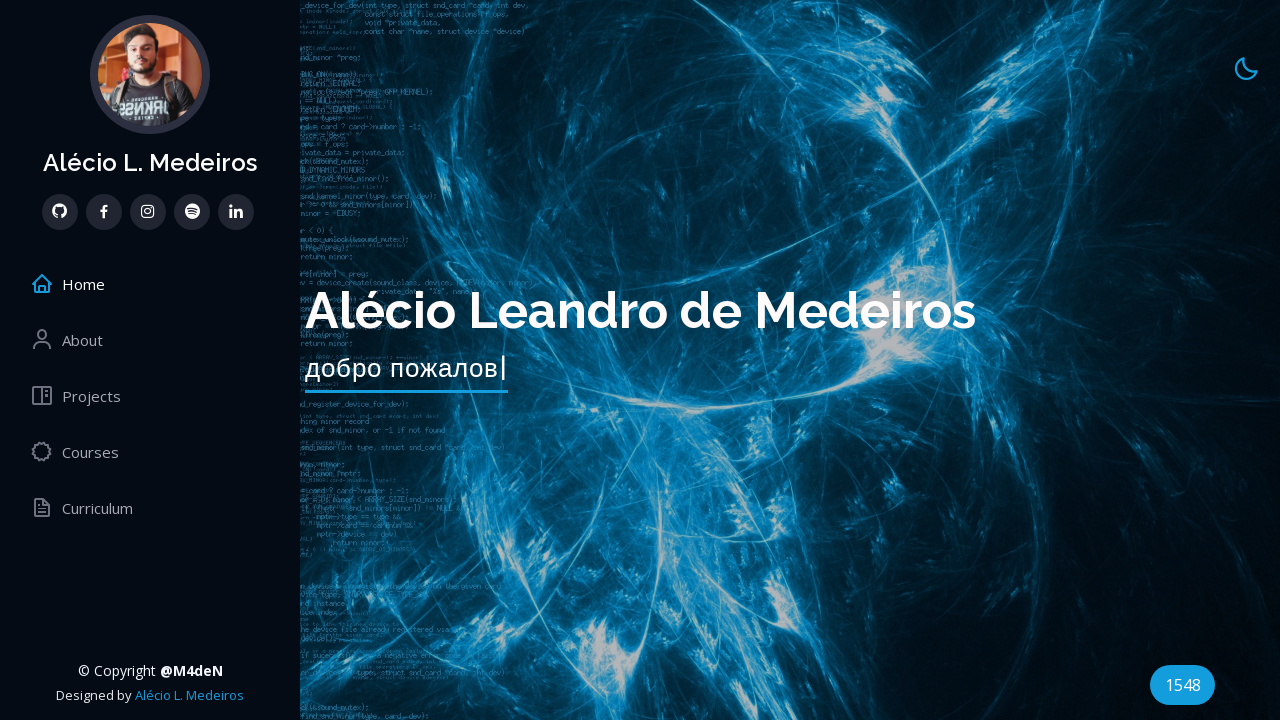

Verified certificate link has target='_blank' attribute
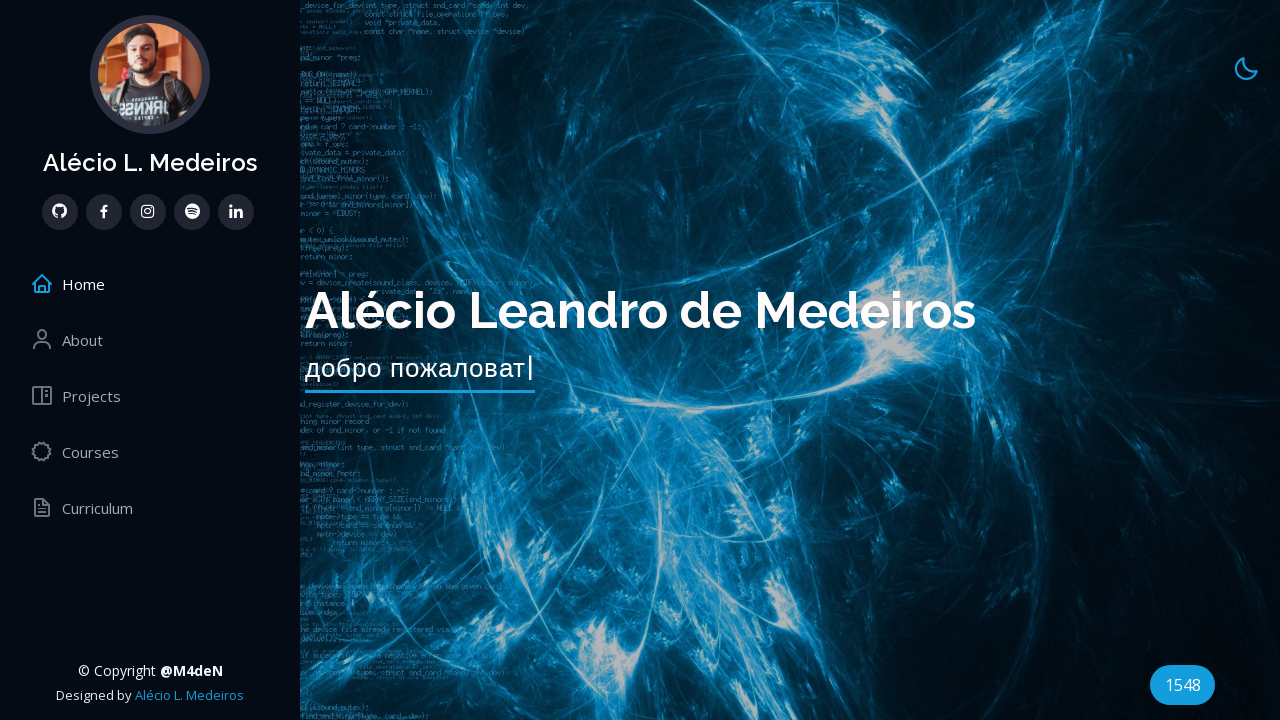

Verified certificate link has target='_blank' attribute
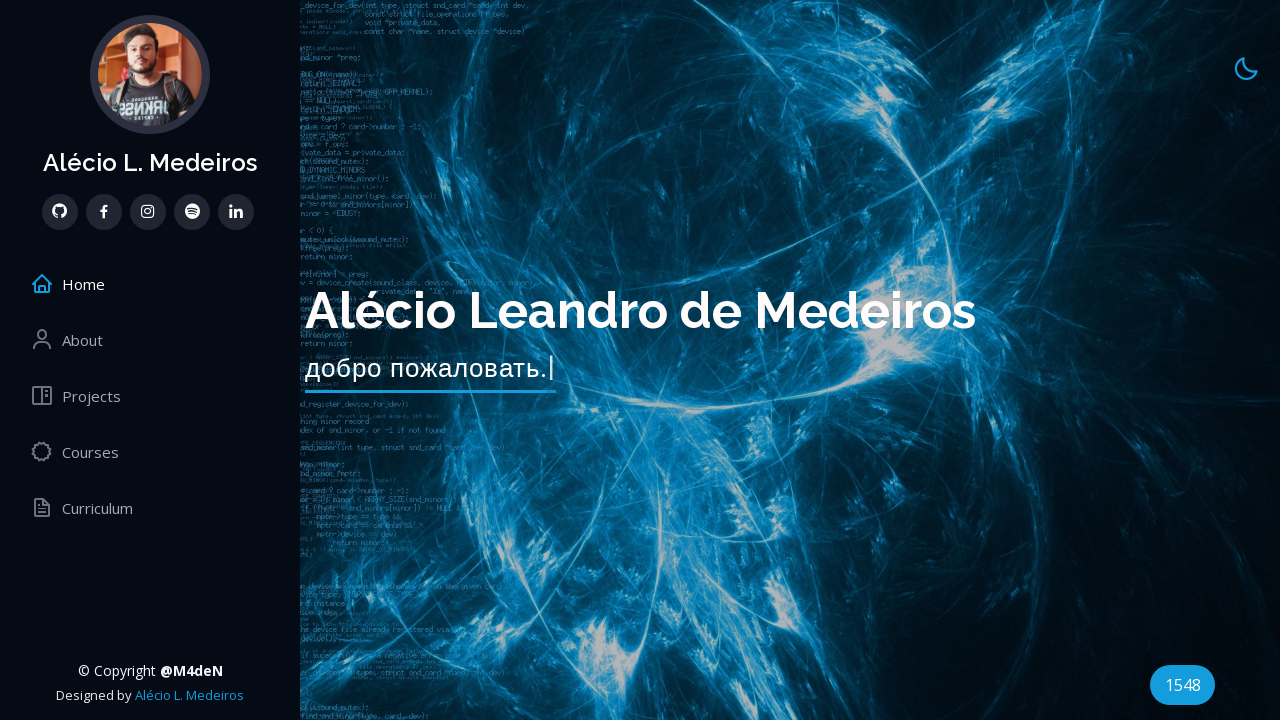

Verified certificate link has target='_blank' attribute
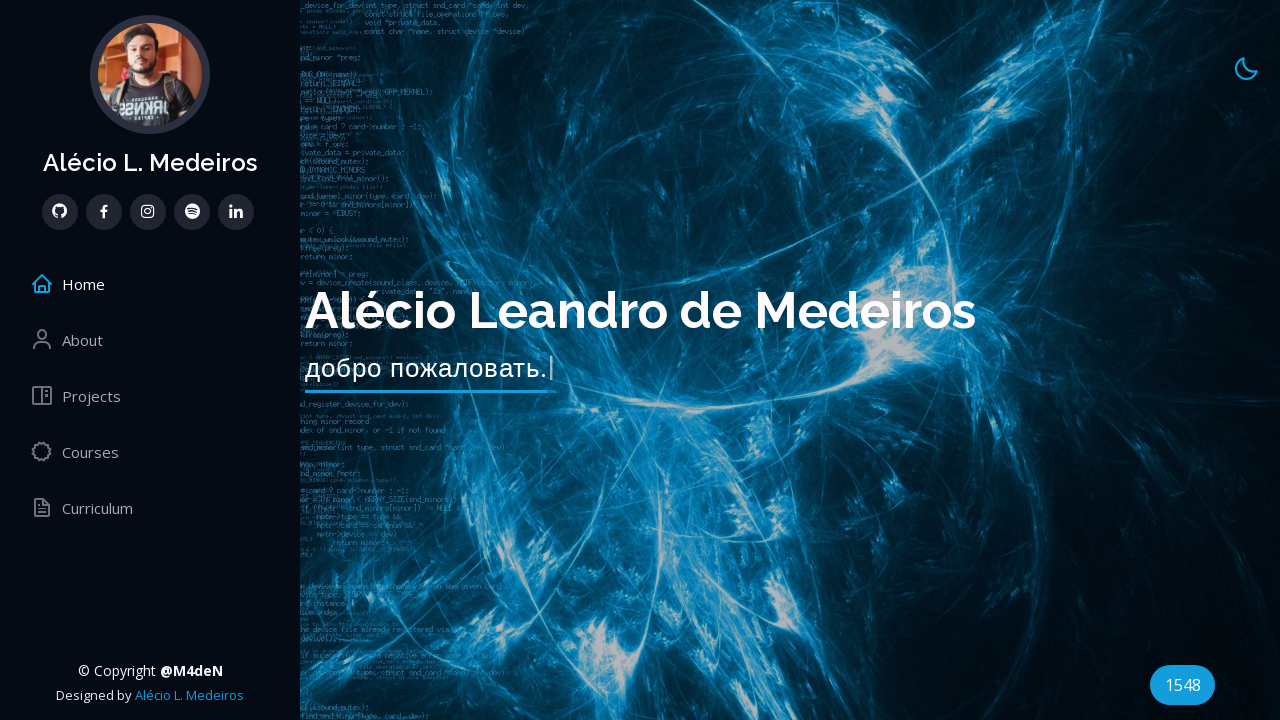

Verified certificate link has target='_blank' attribute
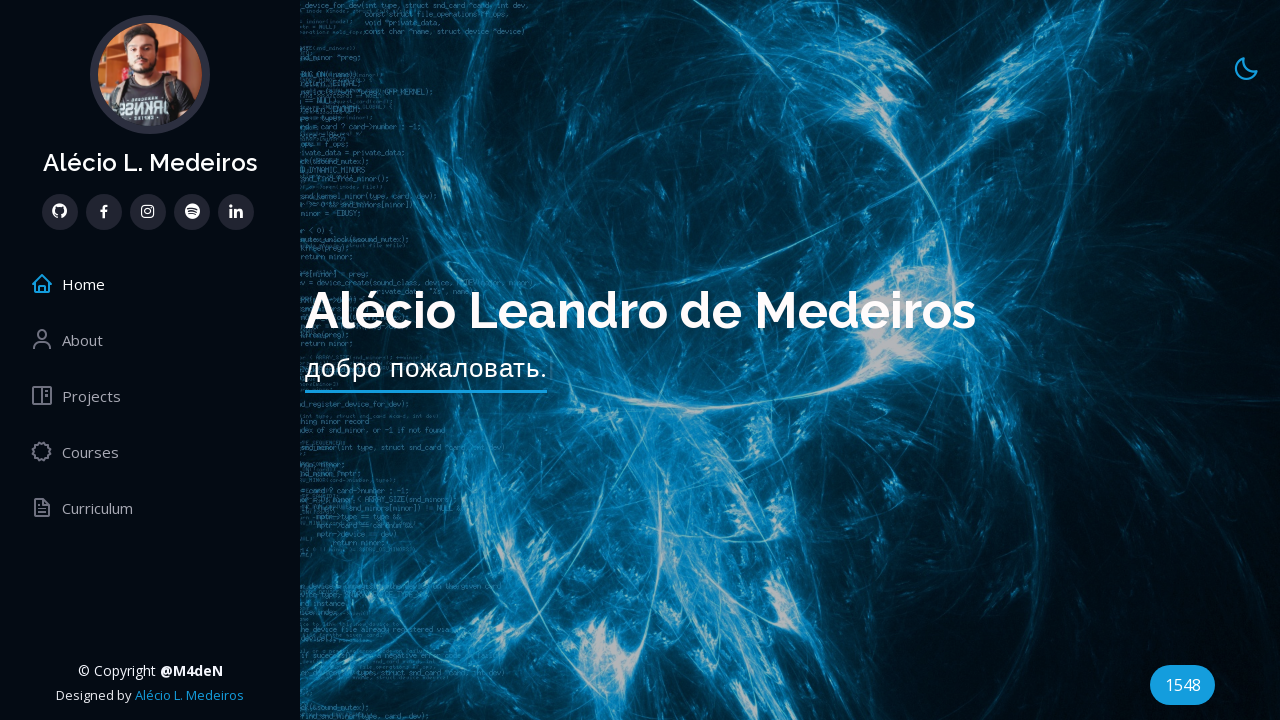

Verified certificate link has target='_blank' attribute
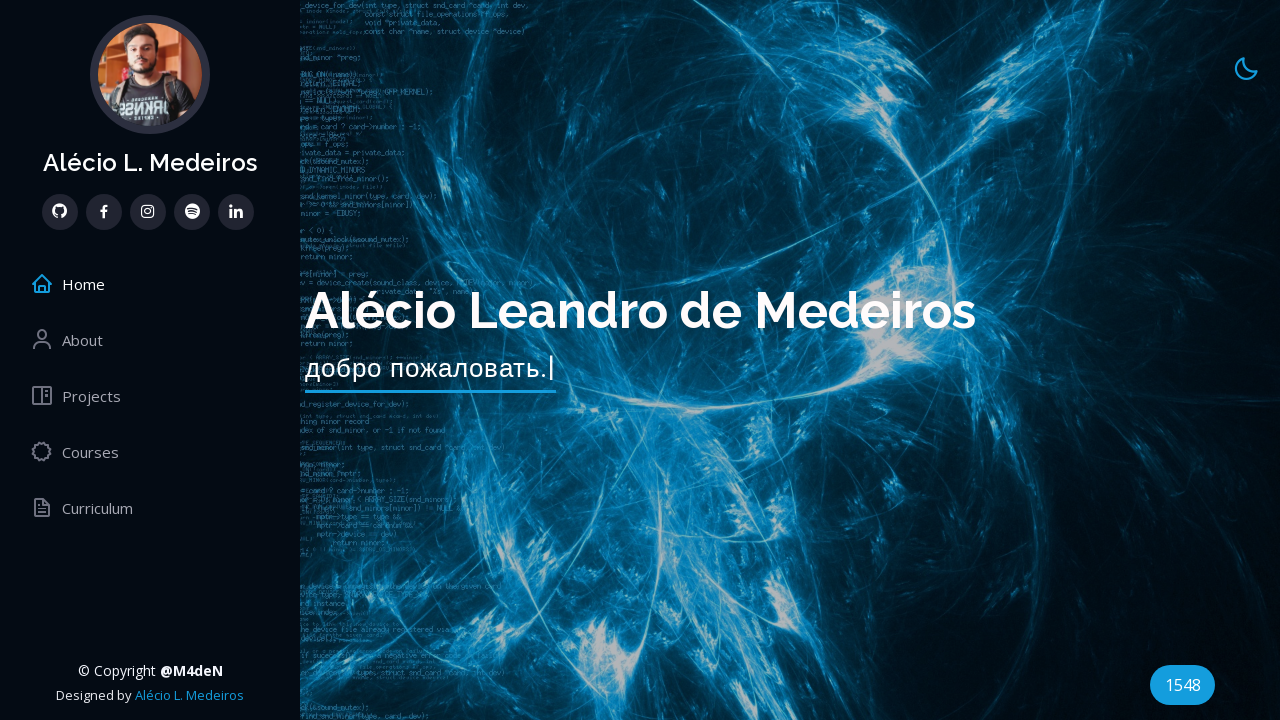

Verified certificate link has target='_blank' attribute
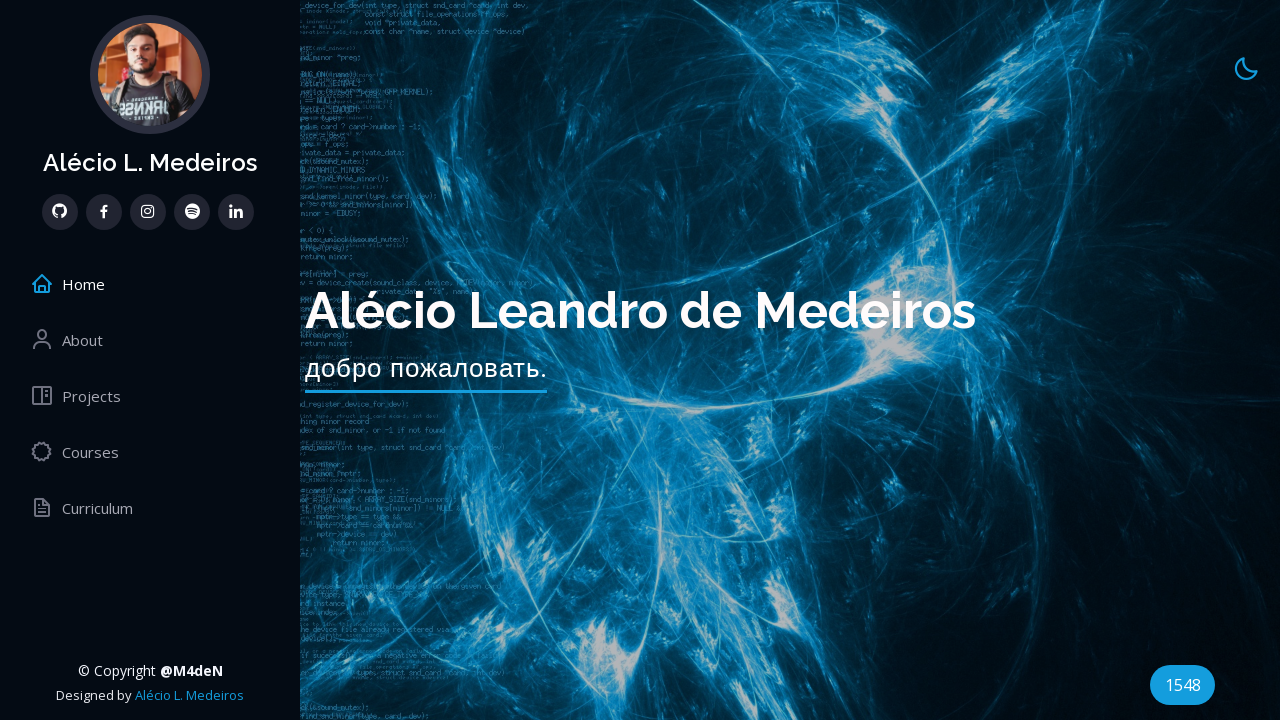

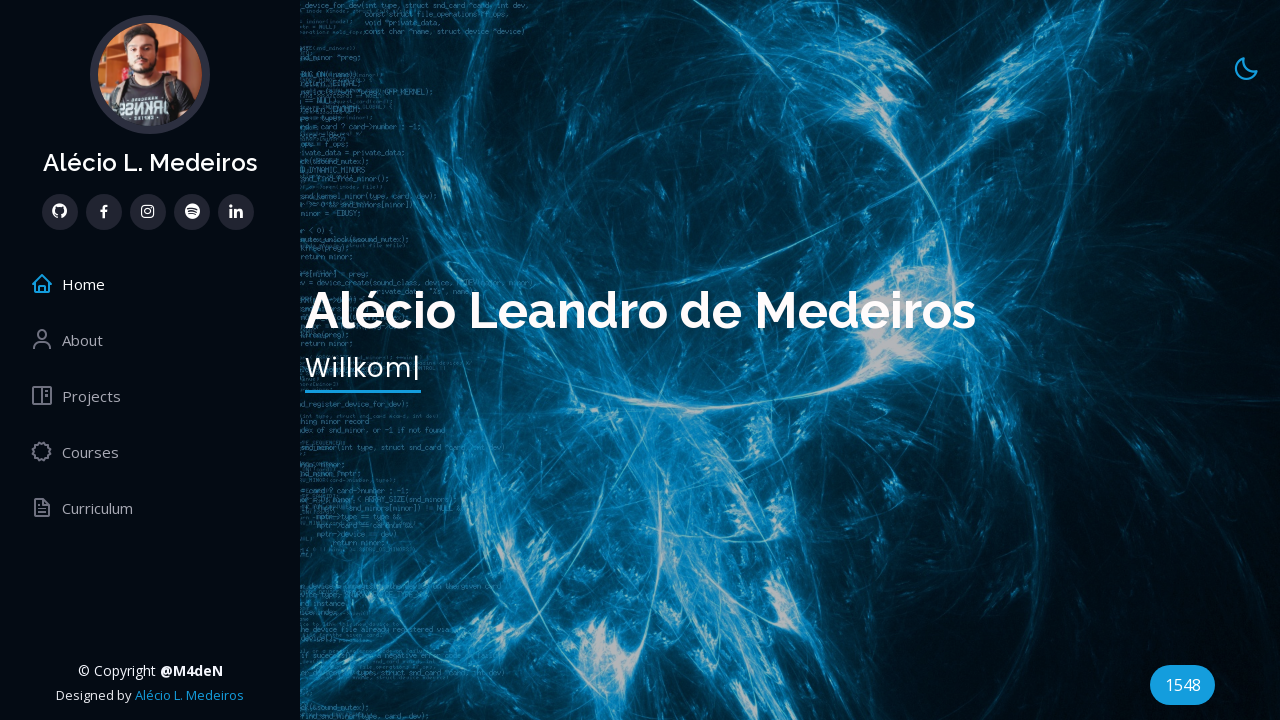